Tests greeting form by entering a name and verifying the personalized greeting message

Starting URL: https://lm.skillbox.cc/qa_tester/module01/

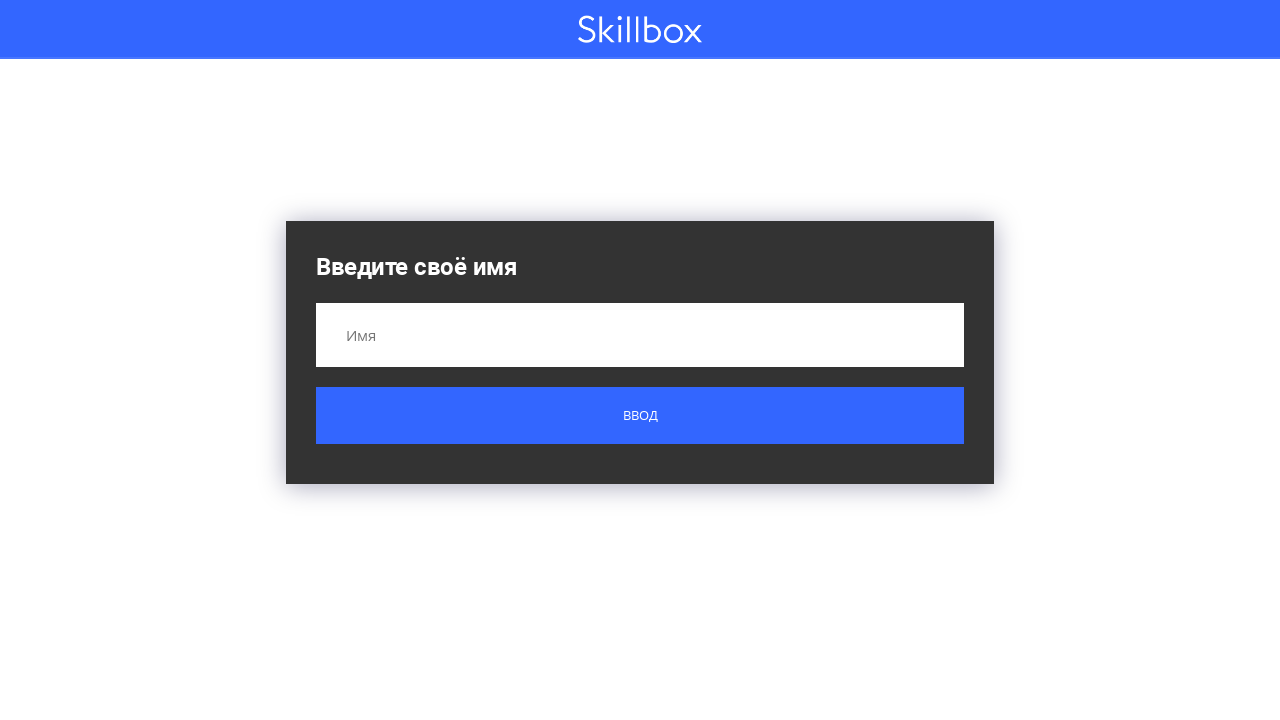

Navigated to greeting form page
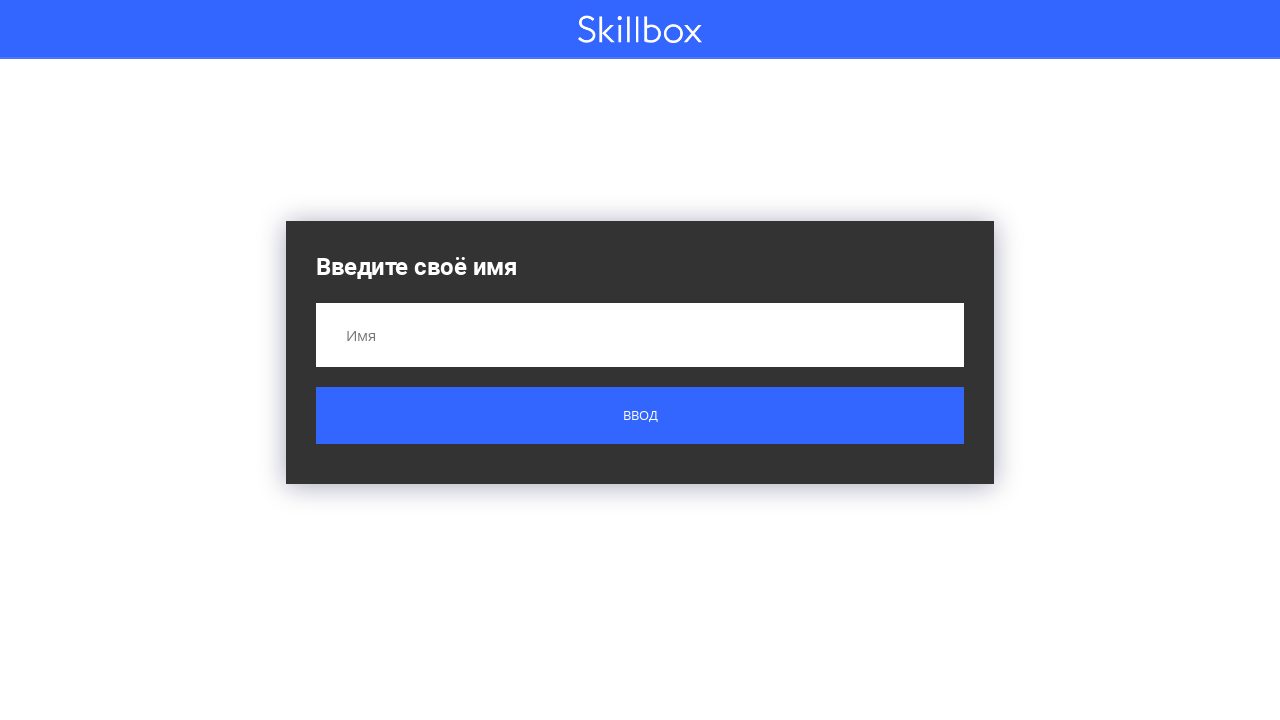

Filled name field with 'Вася' on input[name='name']
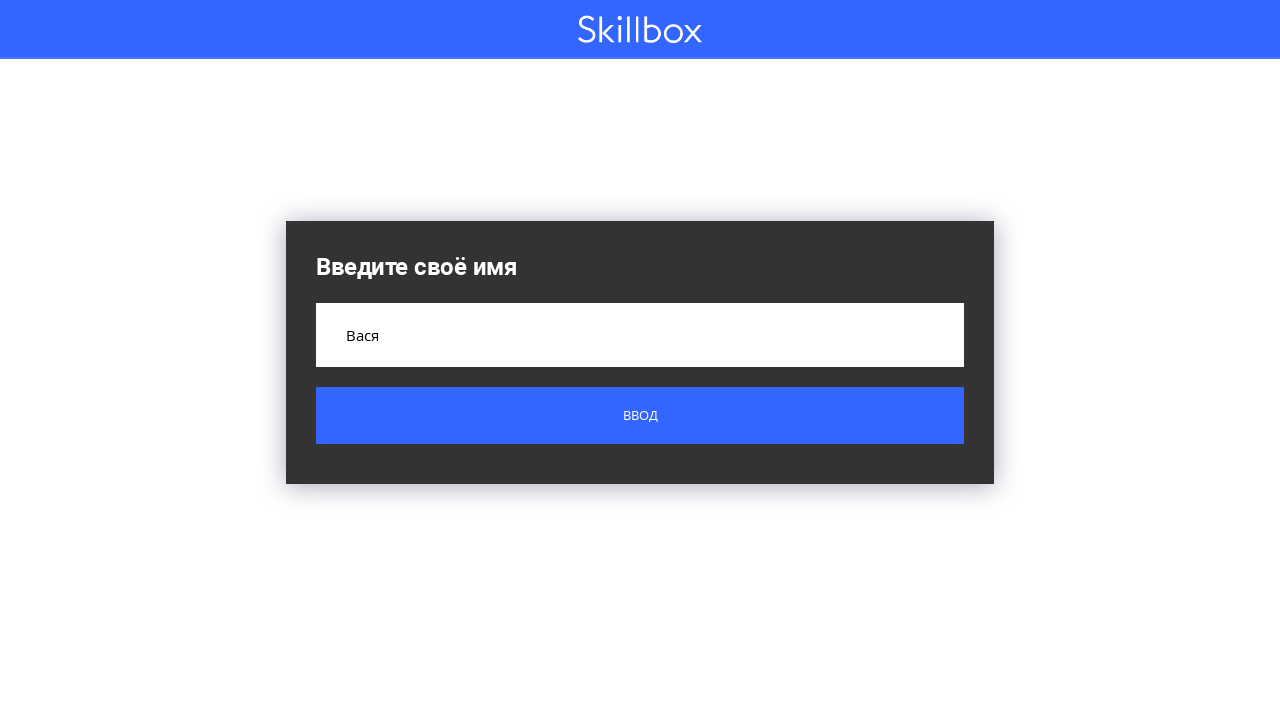

Clicked the submit button at (640, 416) on .button
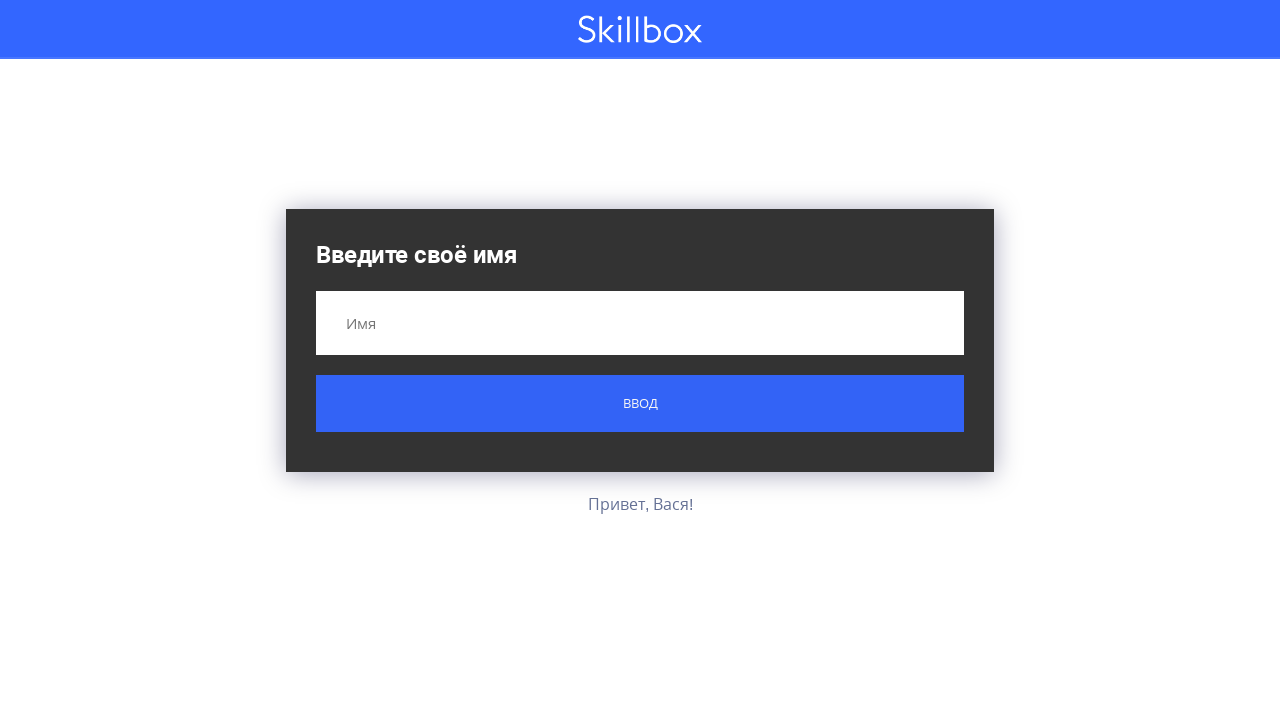

Greeting message element appeared
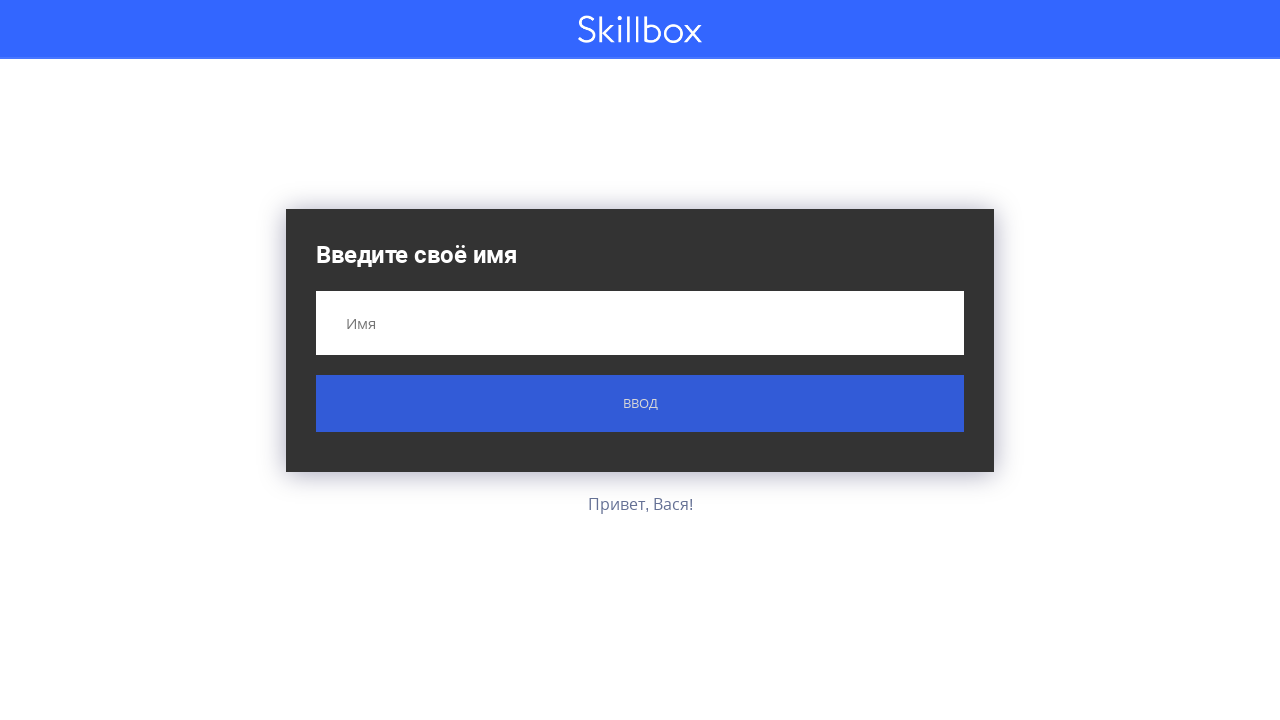

Retrieved greeting message text: 'Привет, Вася!'
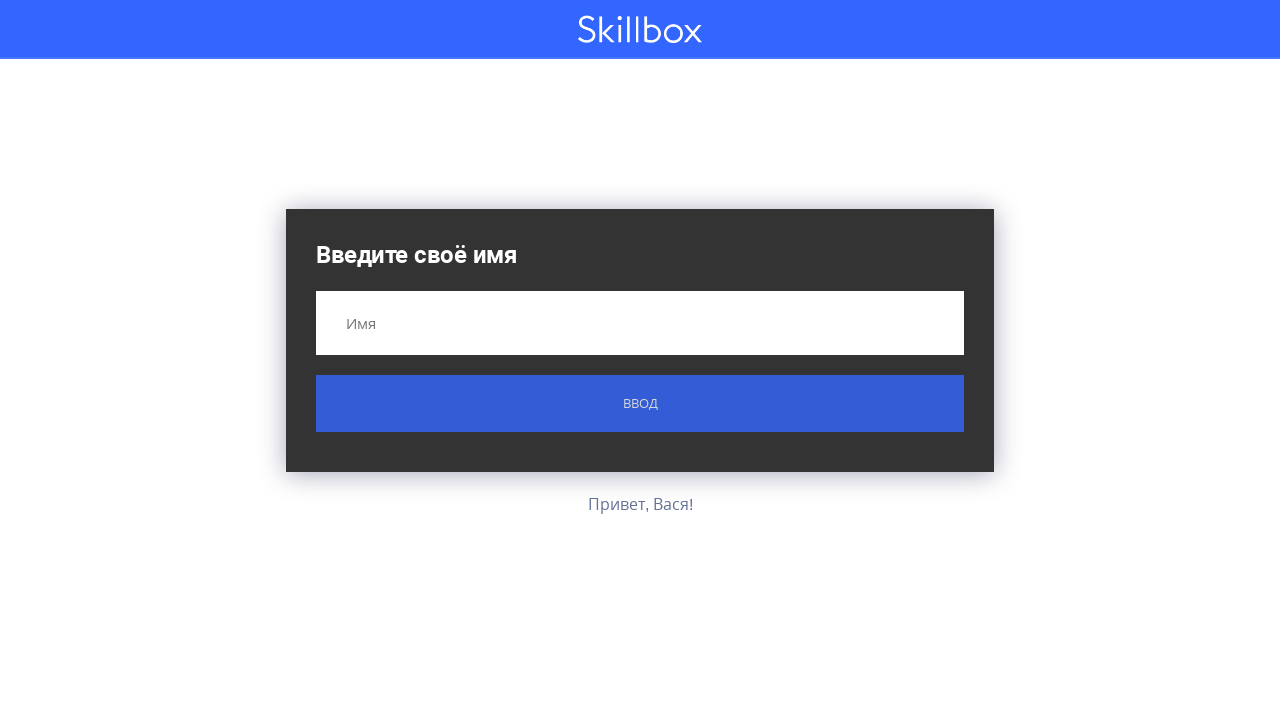

Verified personalized greeting message matches expected text
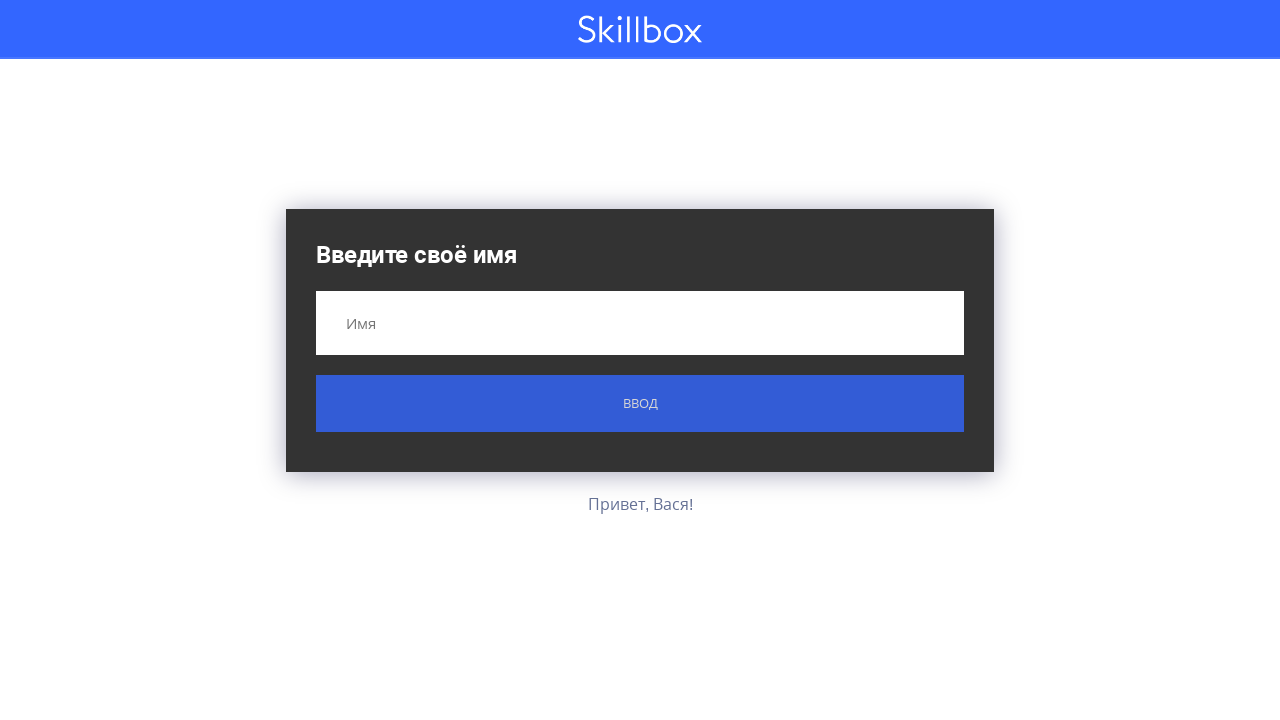

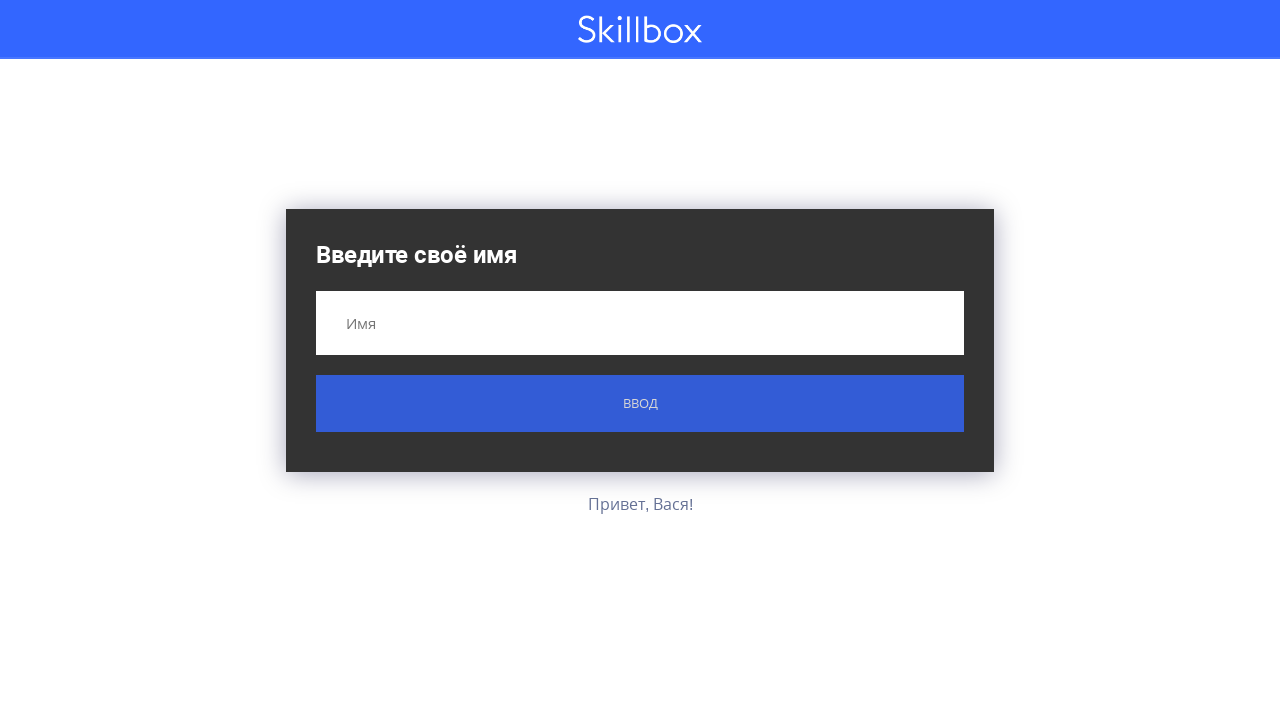